Tests registration form by filling in first name, last name, and email fields, then submitting the form

Starting URL: http://suninjuly.github.io/registration1.html

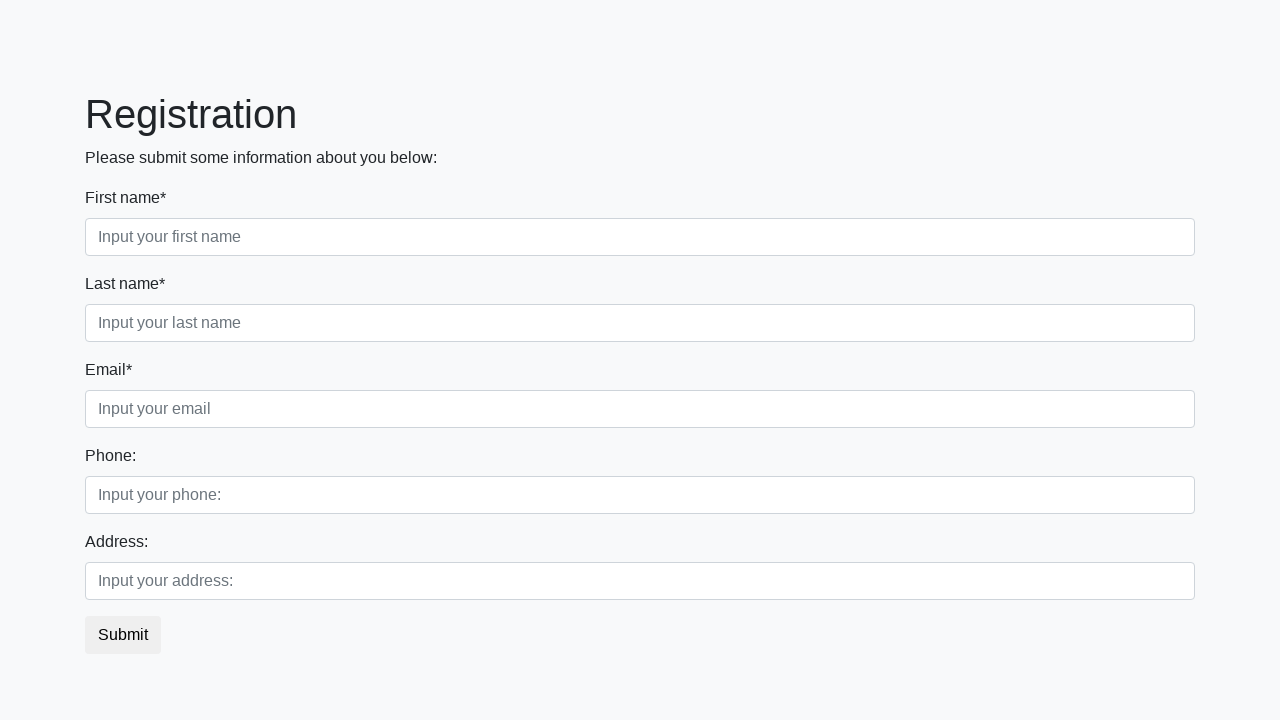

Filled first name field with 'Iren' on xpath=/html/body/div/form/div[1]/div[1]/input
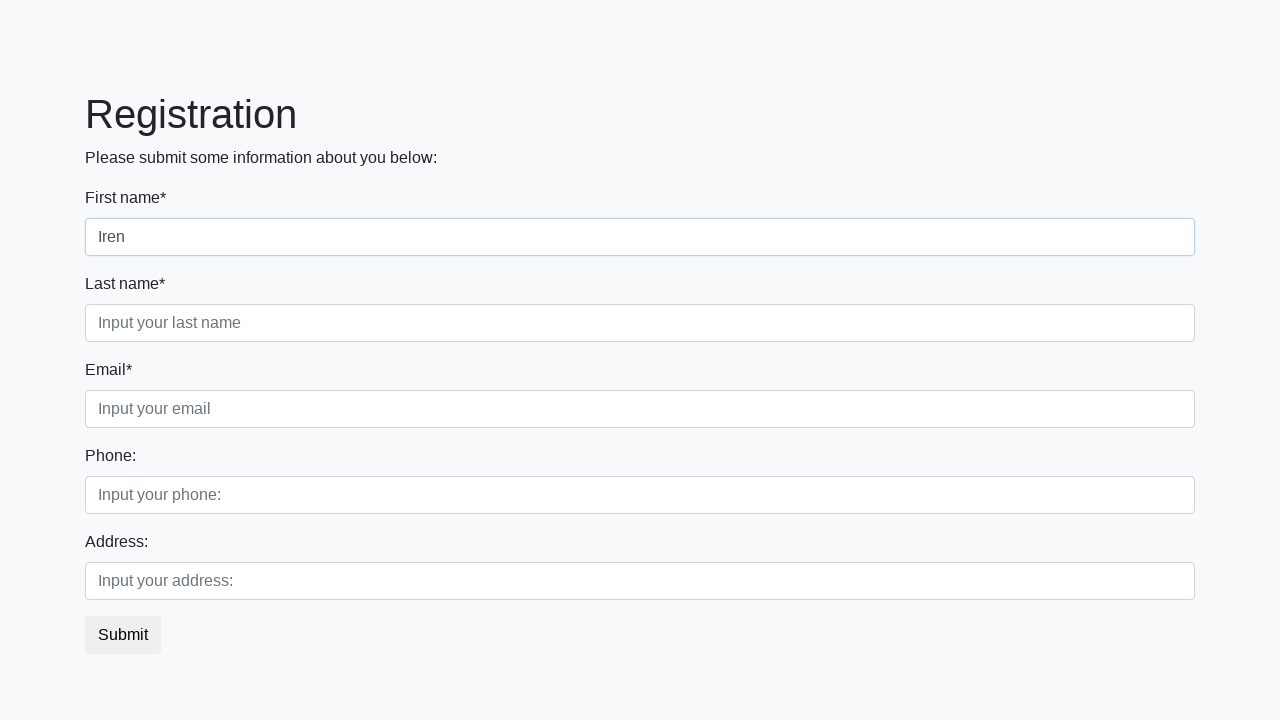

Filled last name field with 'Horak' on xpath=/html/body/div/form/div[1]/div[2]/input
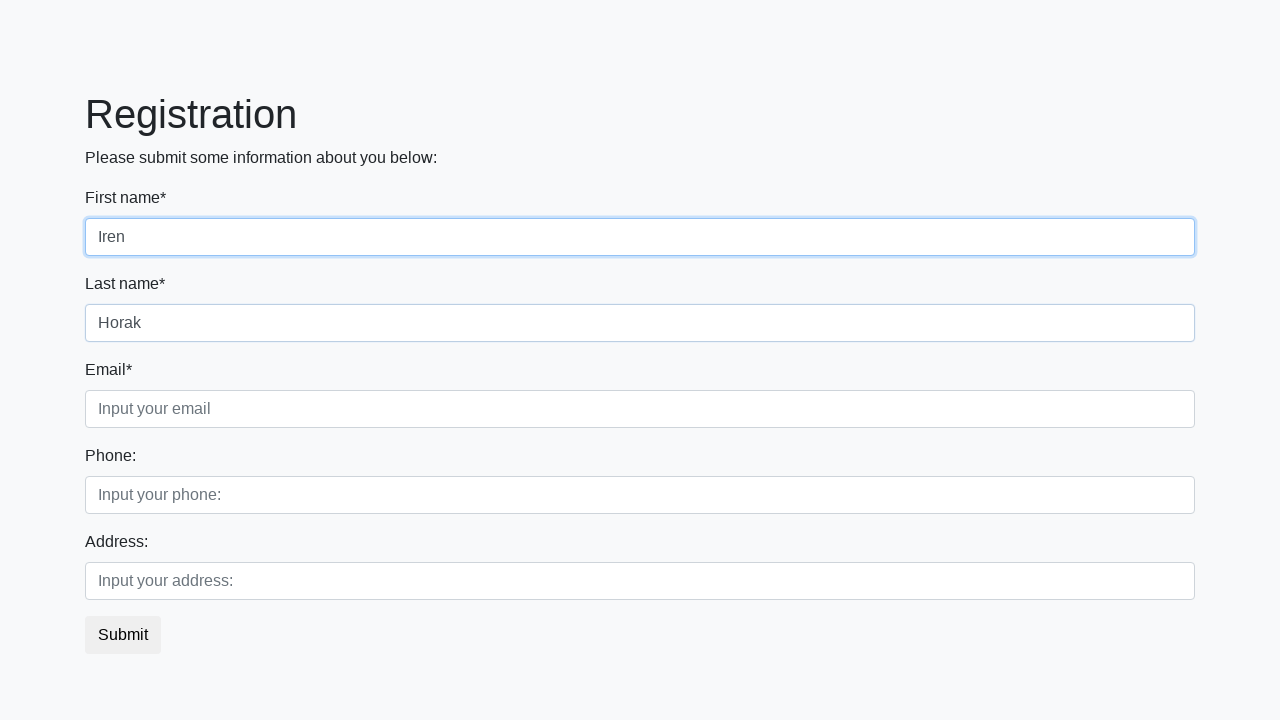

Filled email field with 'test@mail.com' on xpath=/html/body/div/form/div[1]/div[3]/input
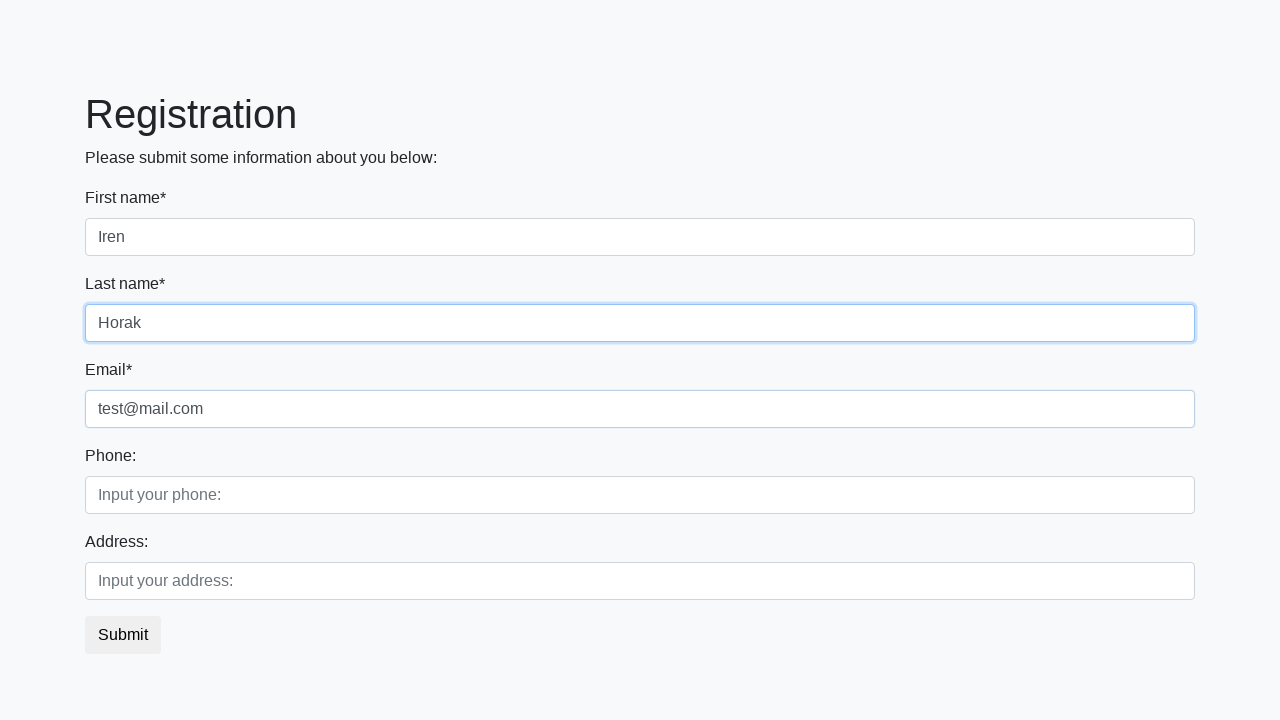

Clicked submit button to submit registration form at (123, 635) on .btn-default
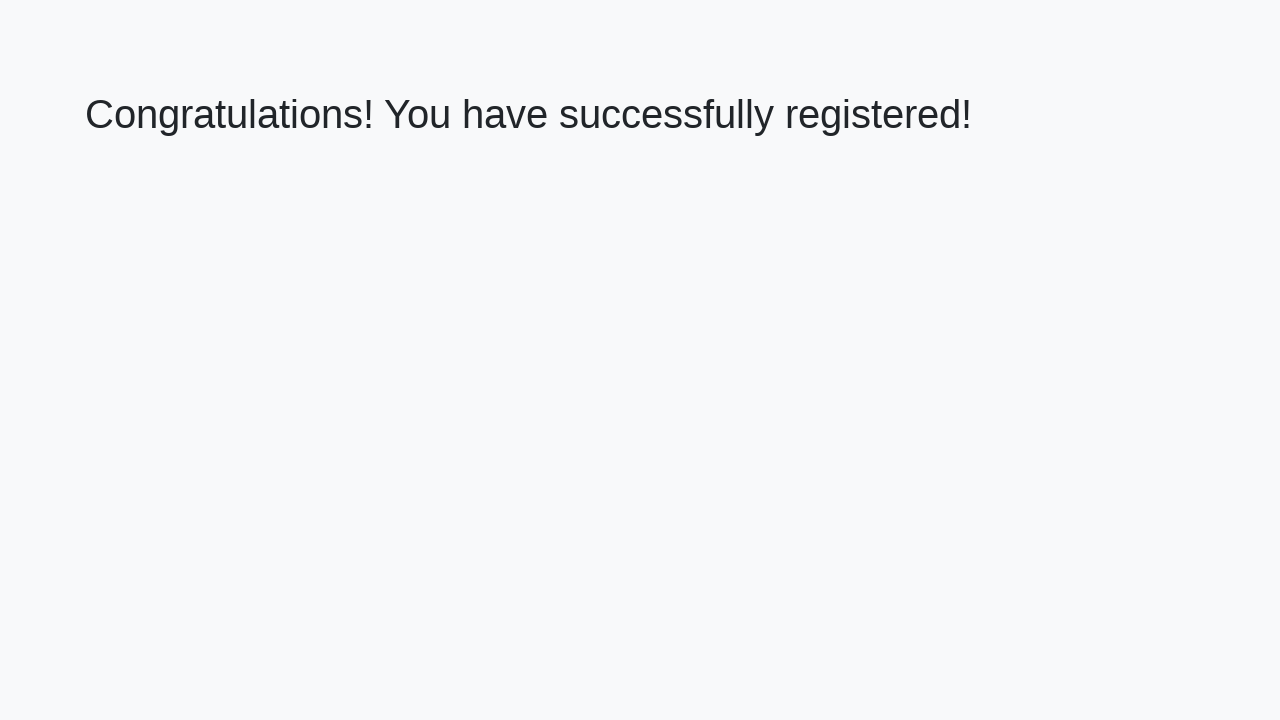

Waited 1000ms for success message to appear
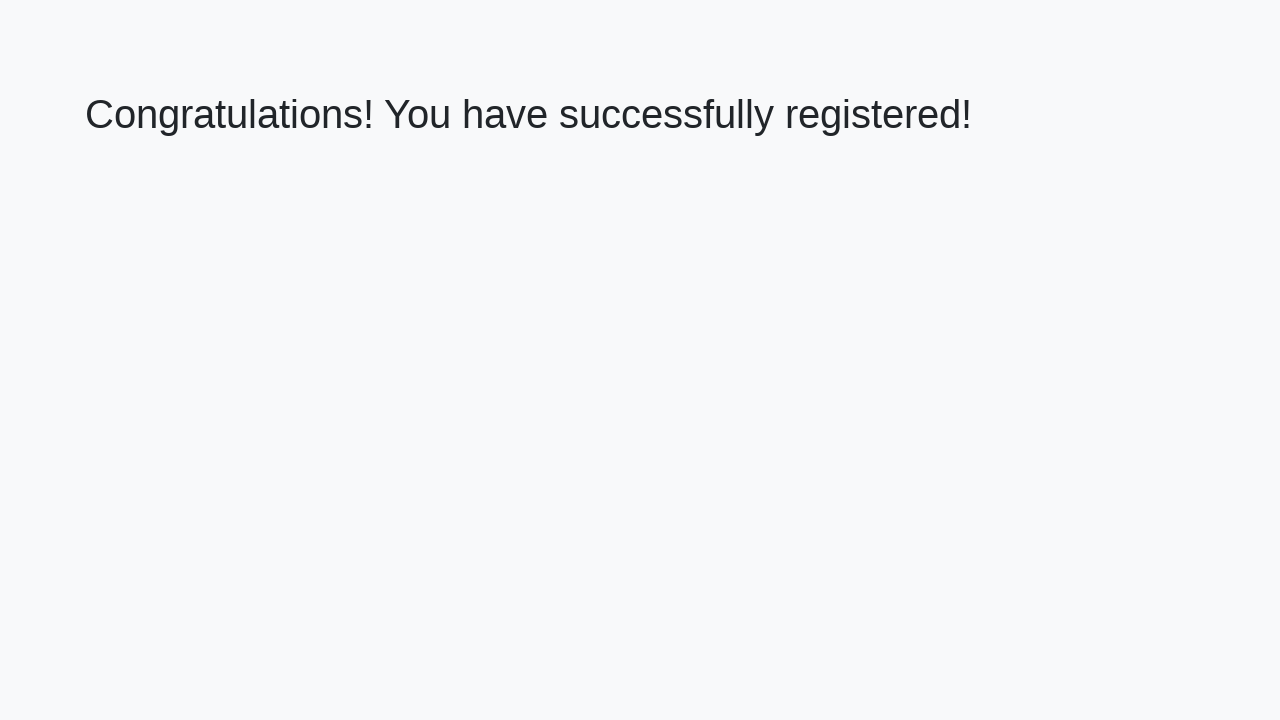

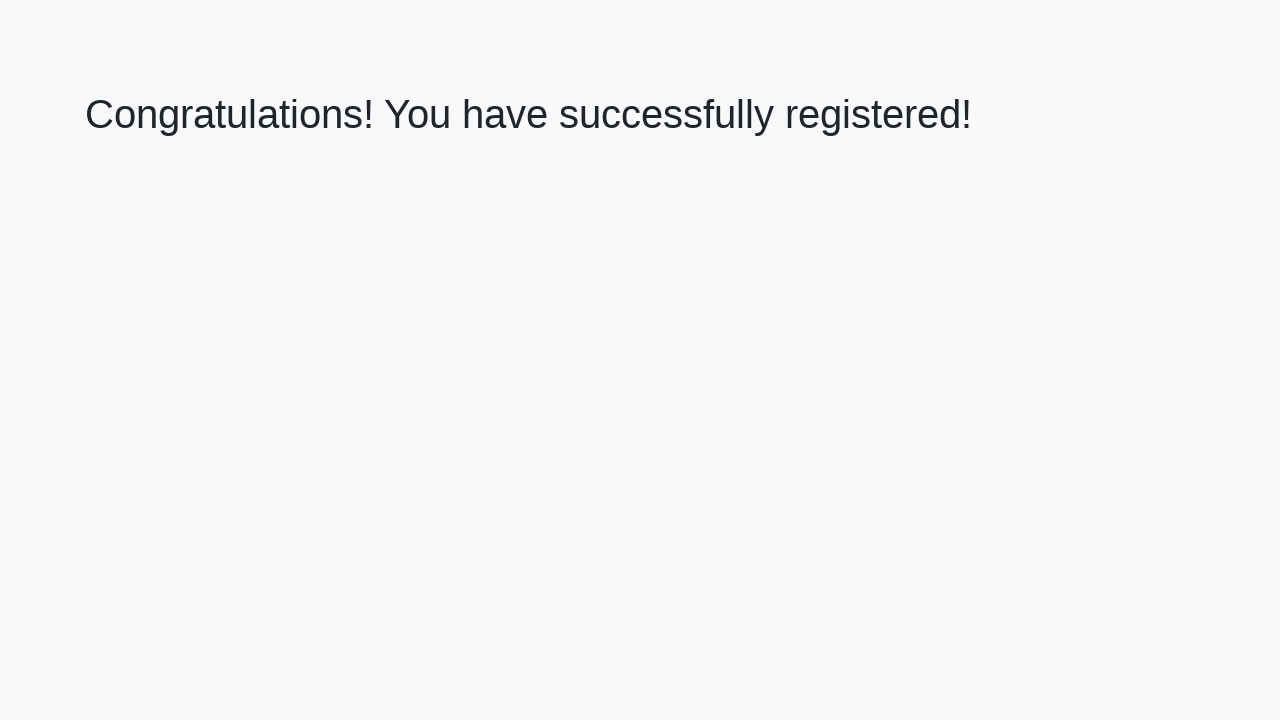